Tests modal dialog functionality by opening a modal and closing it using JavaScript execution

Starting URL: https://formy-project.herokuapp.com/modal

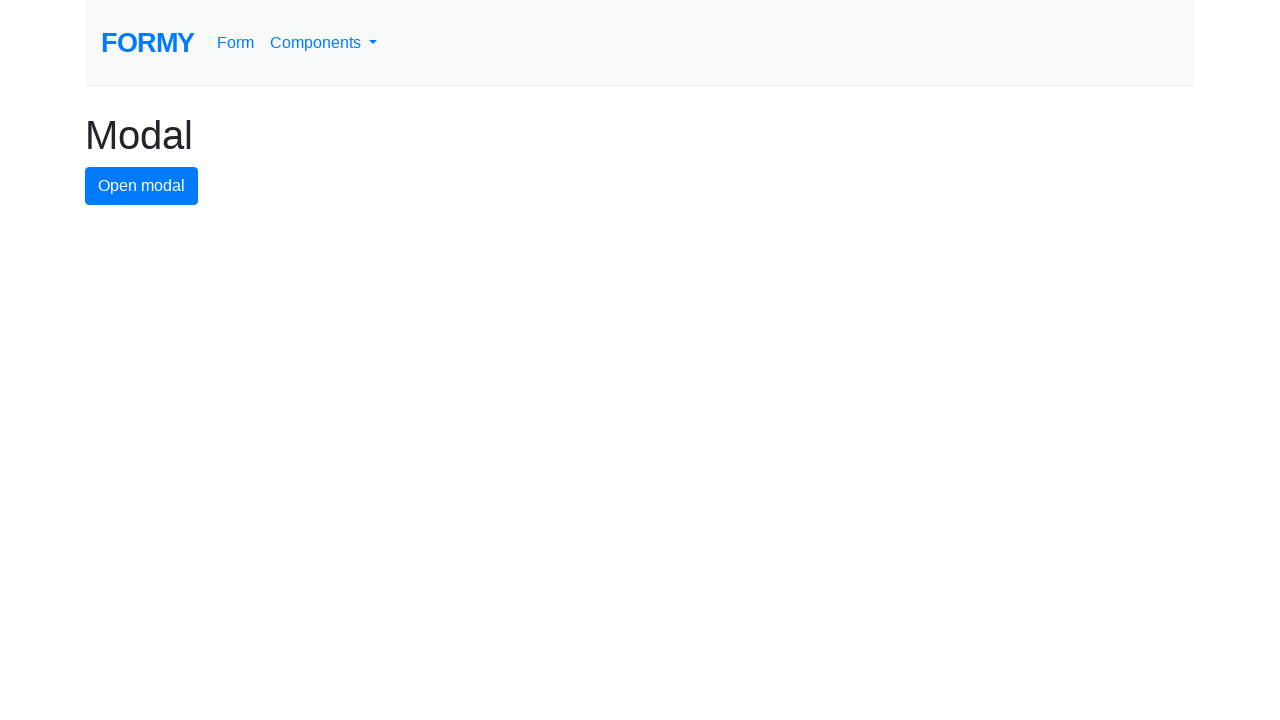

Clicked button to open modal dialog at (142, 186) on #modal-button
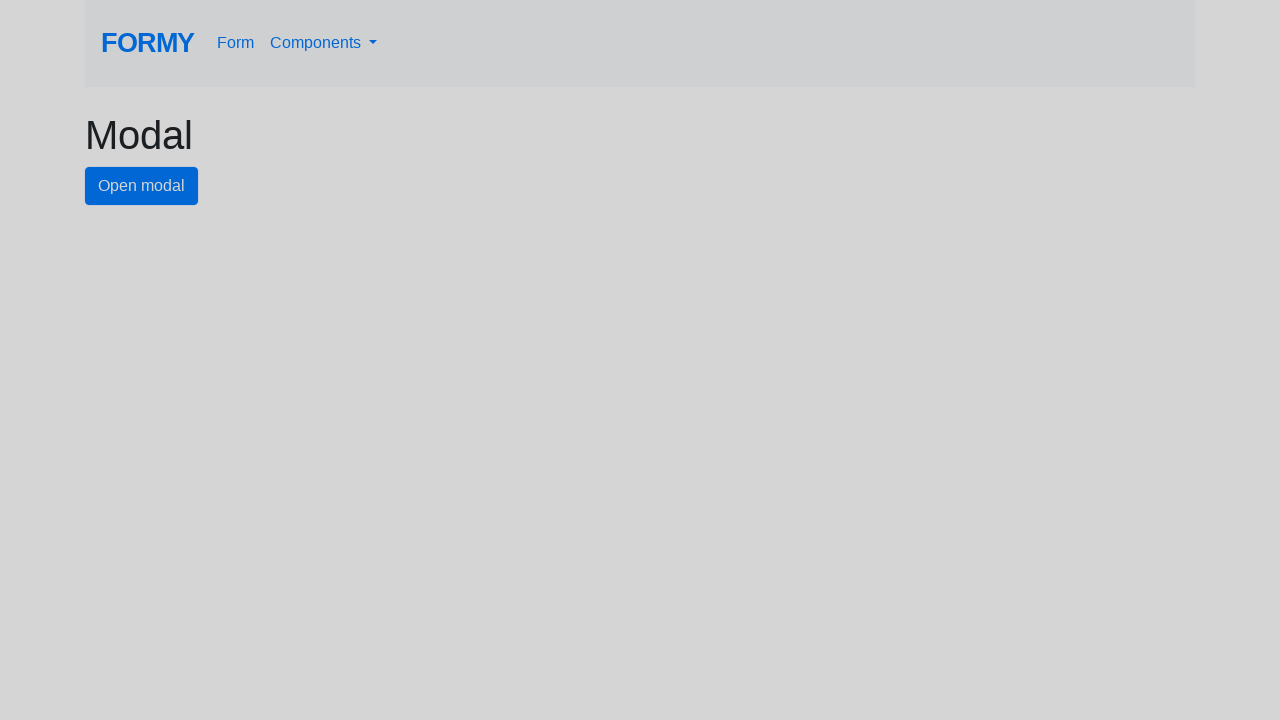

Modal dialog appeared and close button is visible
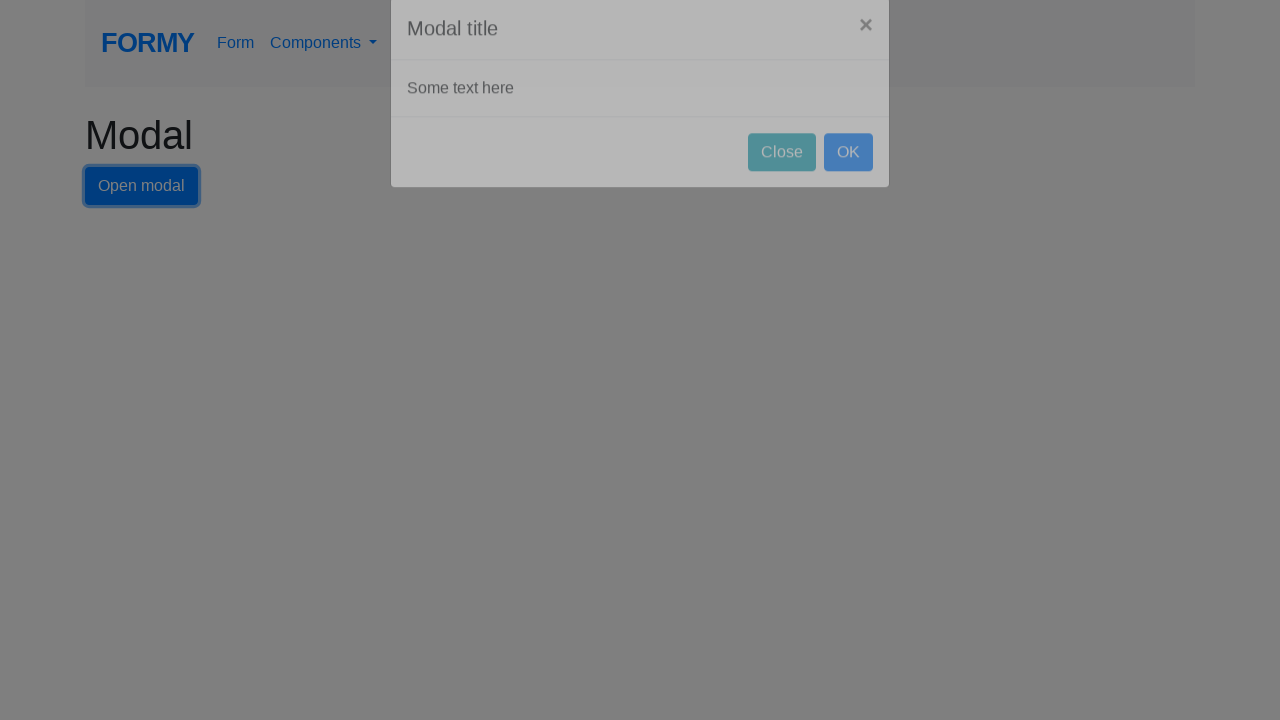

Clicked close button to dismiss modal dialog at (782, 184) on #close-button
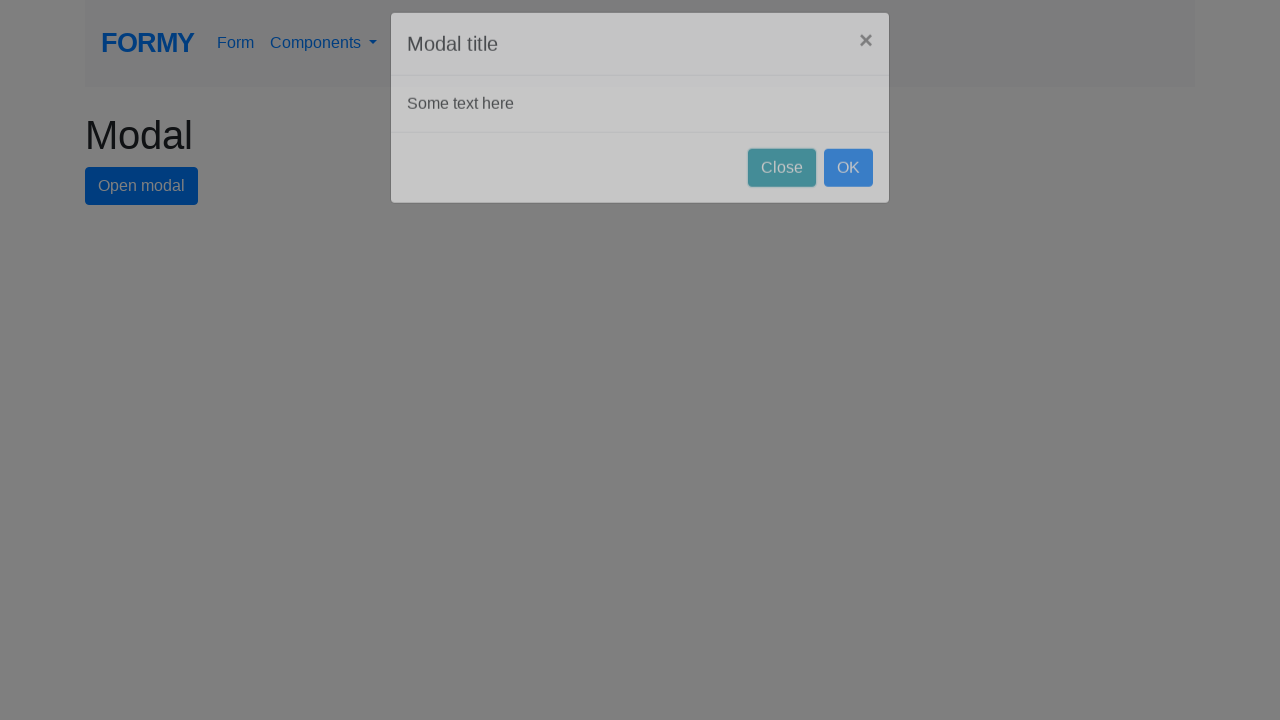

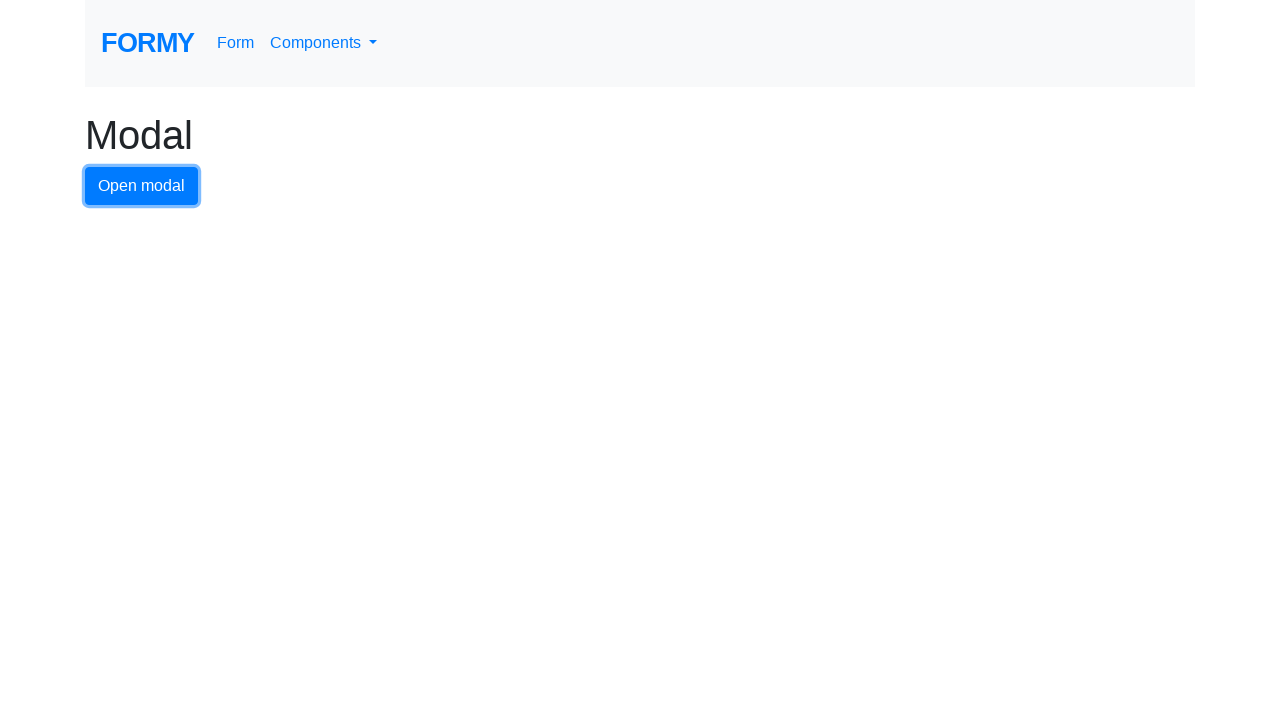